Tests browser window handling functionality by opening a new tab, switching between windows, and verifying content in the new window

Starting URL: https://demoqa.com/browser-windows

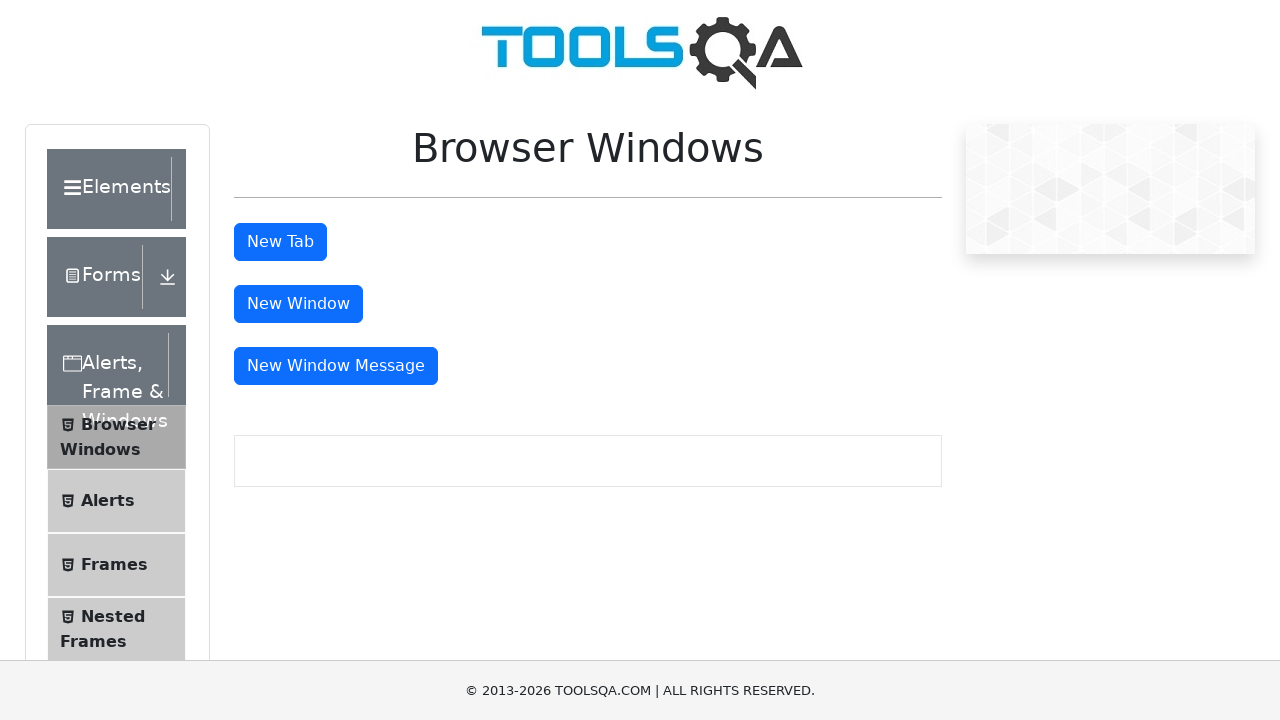

Scrolled down to make the 'New Tab' button visible
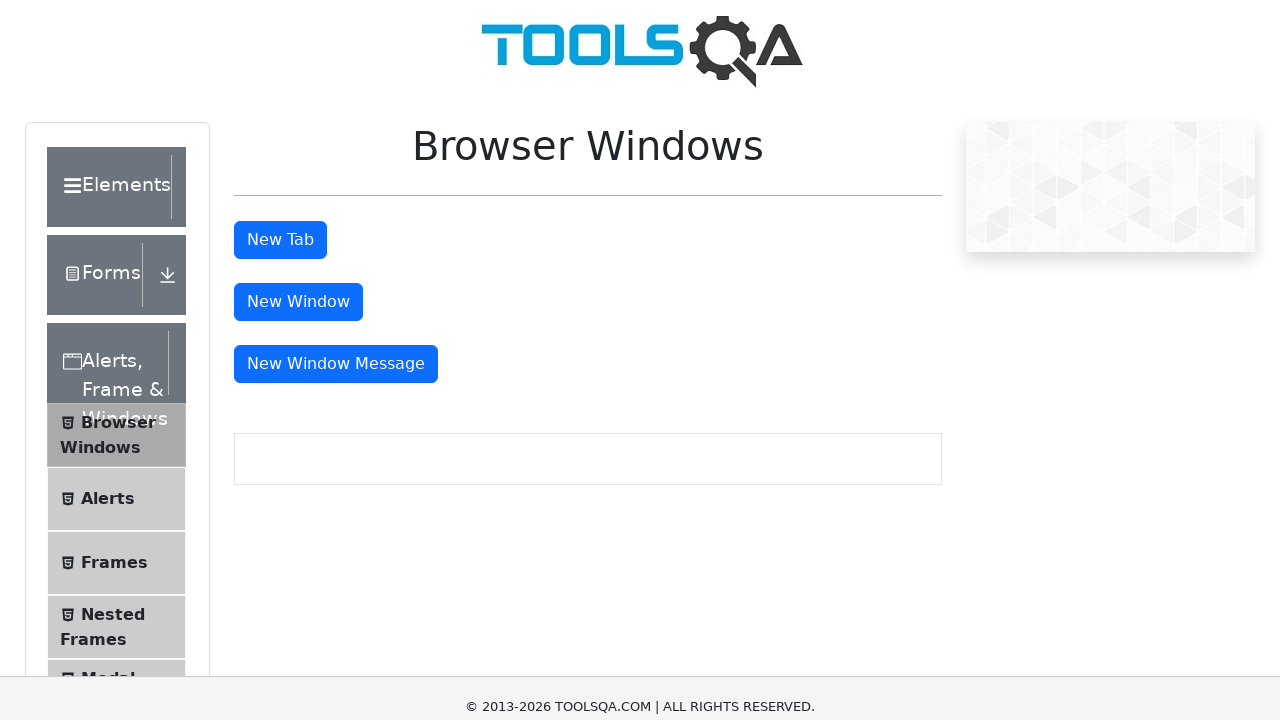

Clicked 'New Tab' button to open a new window at (280, 19) on button#tabButton
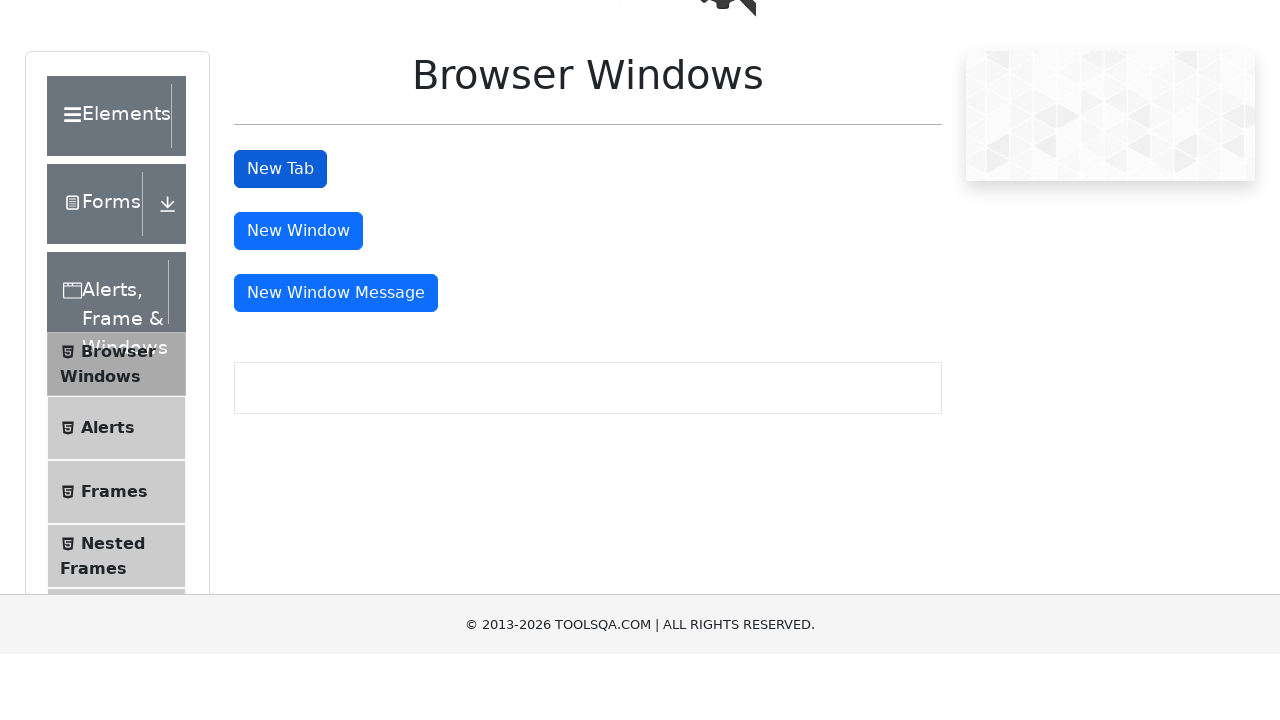

New tab/window opened and reference captured
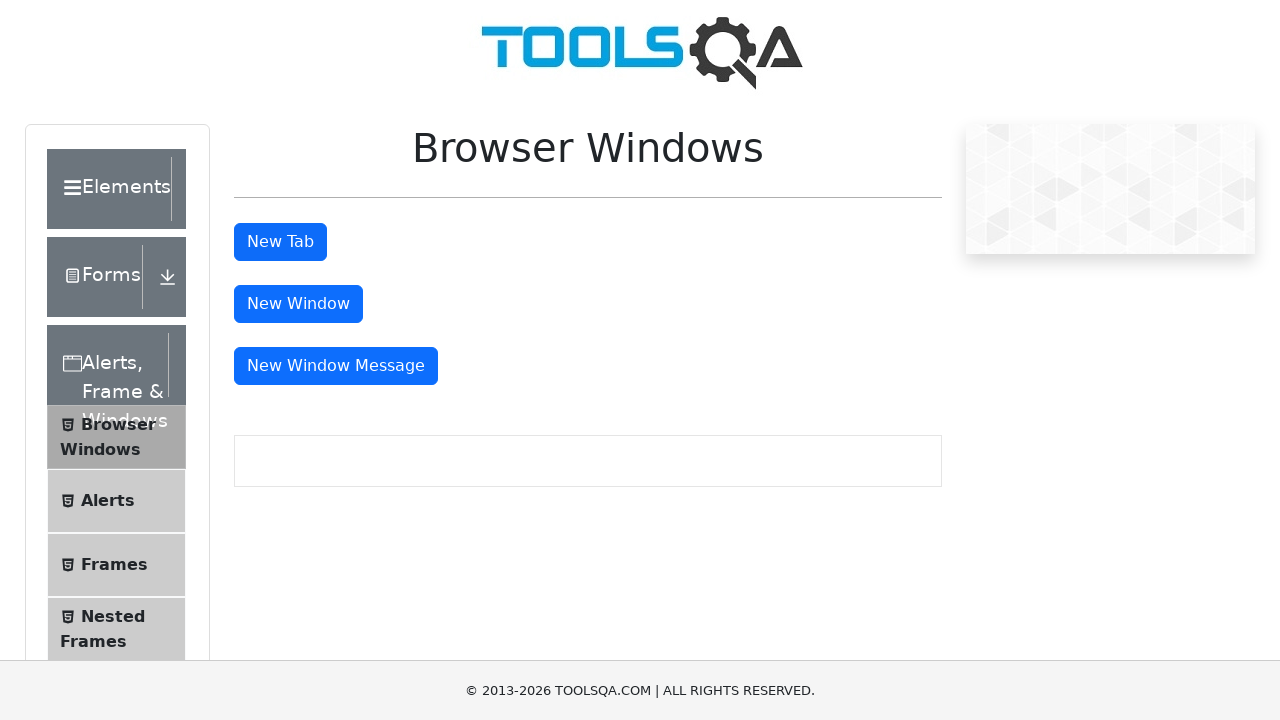

Verified sample heading element is present in new window
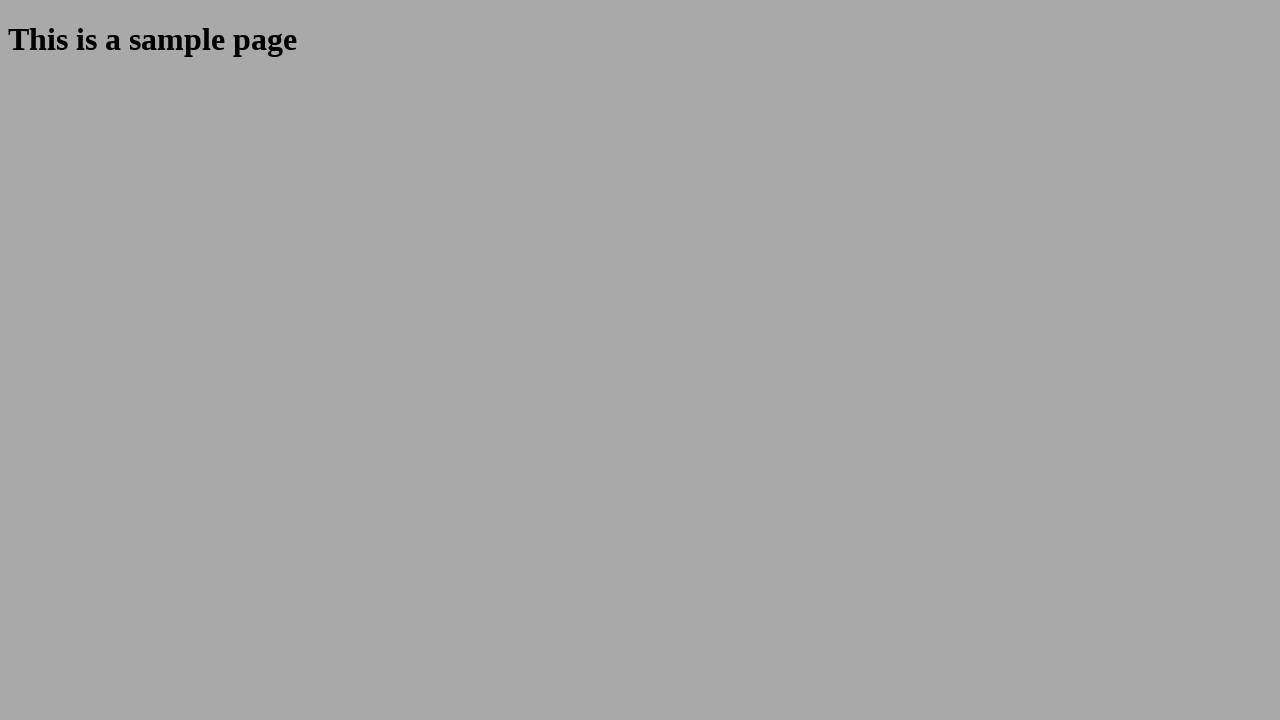

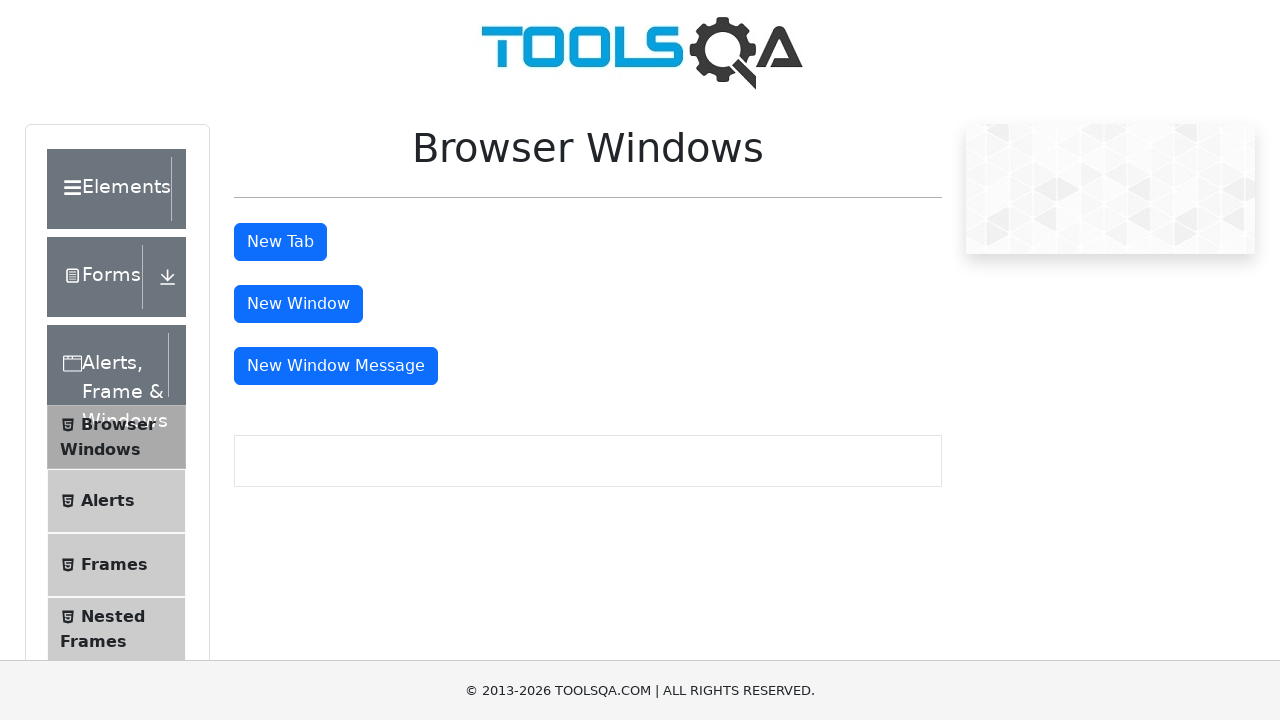